Navigates to a student portal page, enters a username in a bootbox dialog input field, and clicks OK to submit. The original script also handled system-level media permission dialogs using Java Robot which cannot be directly translated.

Starting URL: https://live.monetanalytics.com/stu_proc/student.html#

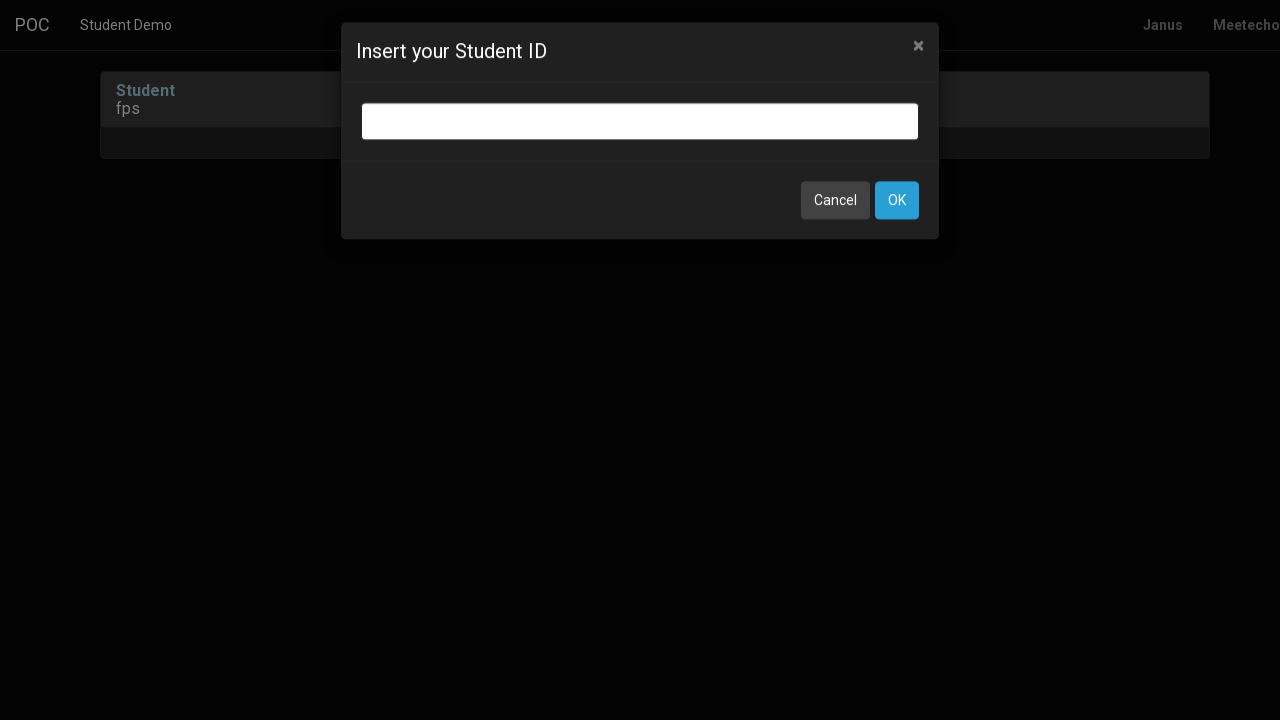

Granted camera and microphone permissions to the browser context
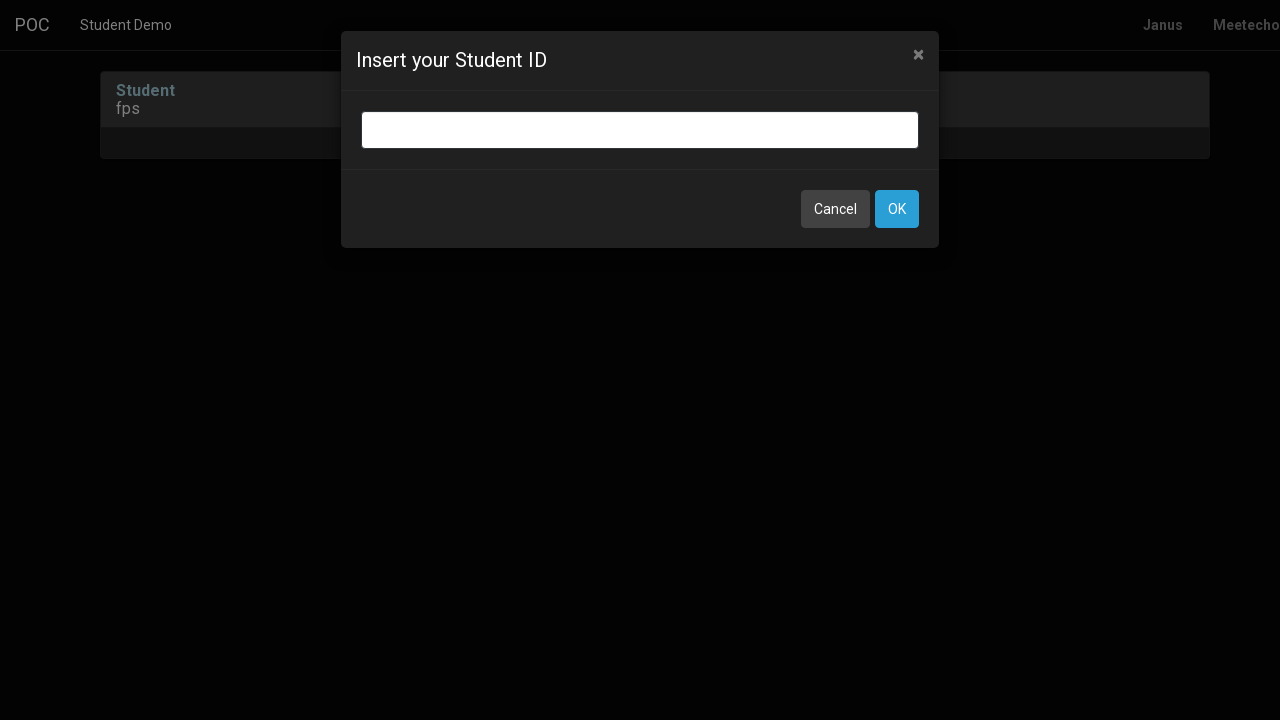

Bootbox input dialog appeared
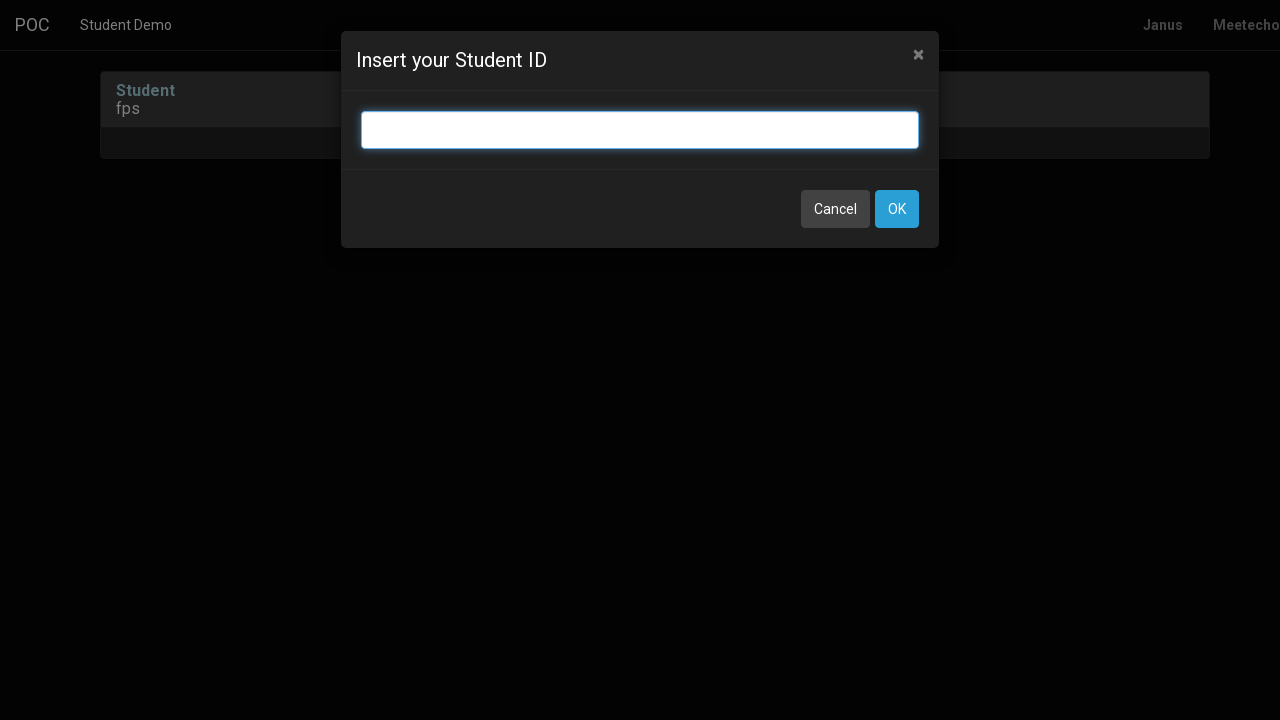

Entered username 'Webcam2' in the bootbox input field on input.bootbox-input.bootbox-input-text.form-control
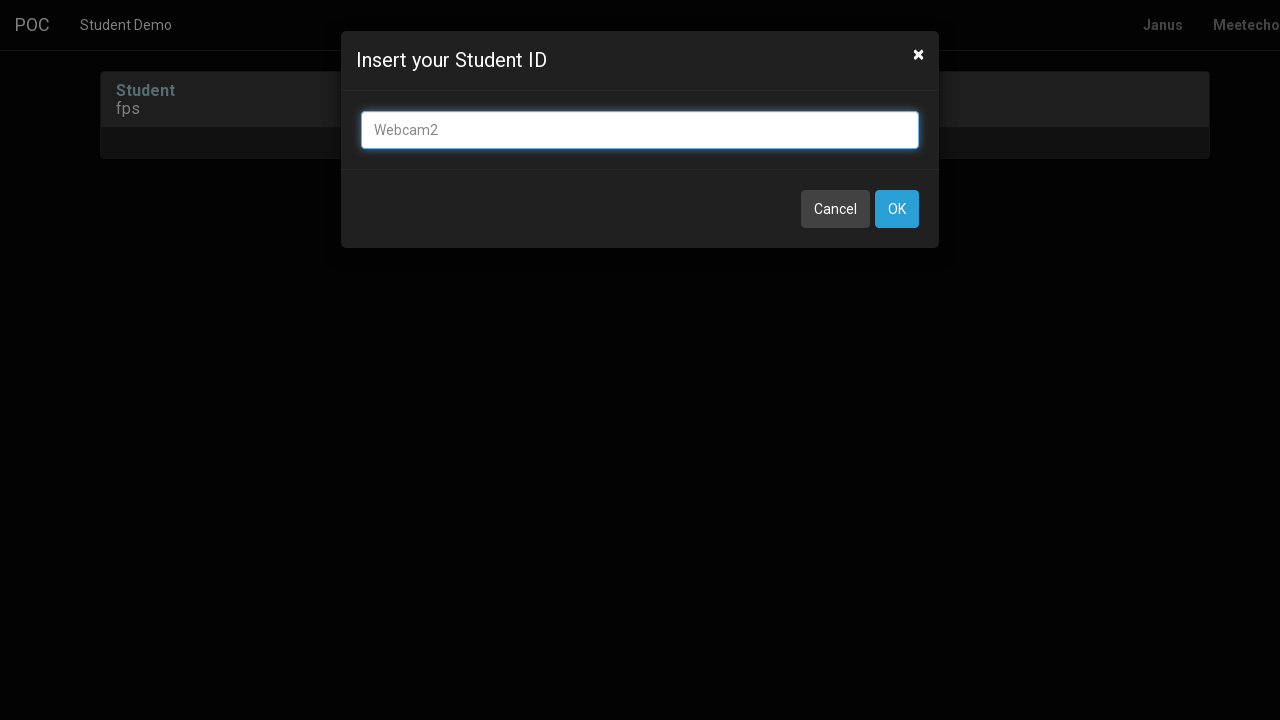

Clicked OK button to submit the bootbox dialog at (897, 209) on button:has-text('OK')
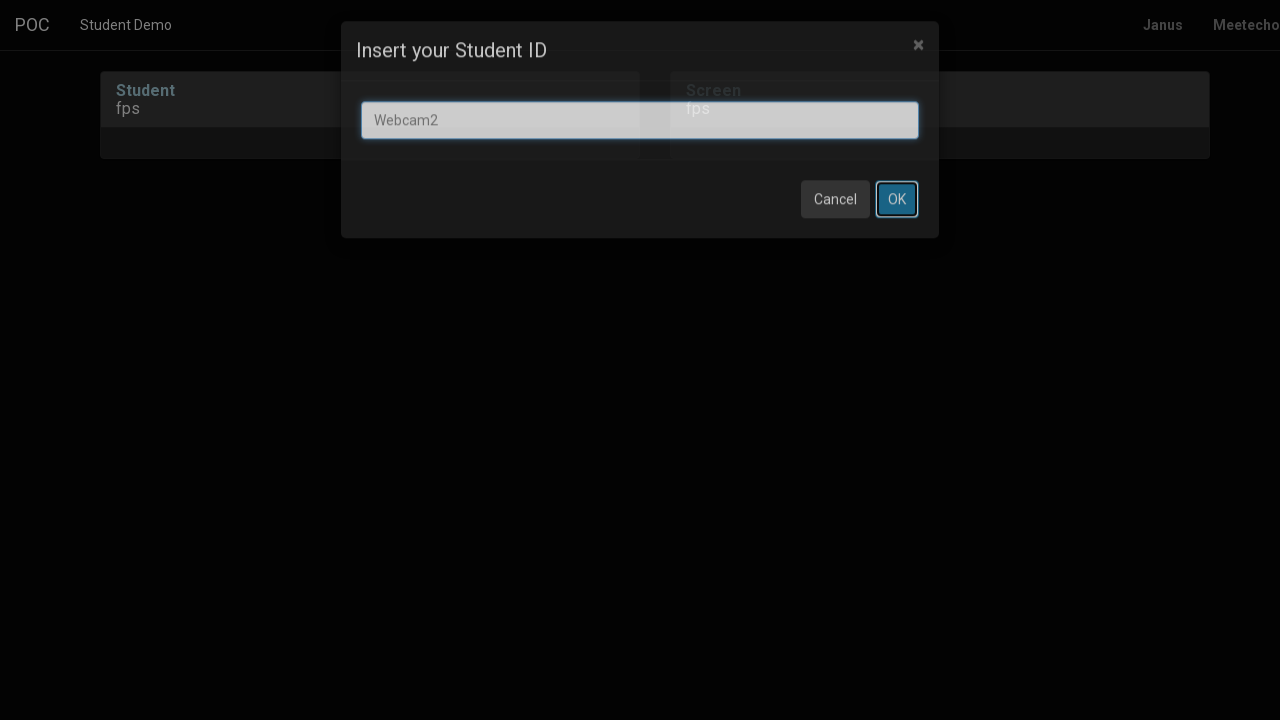

Waited 2 seconds for the page to process the submission
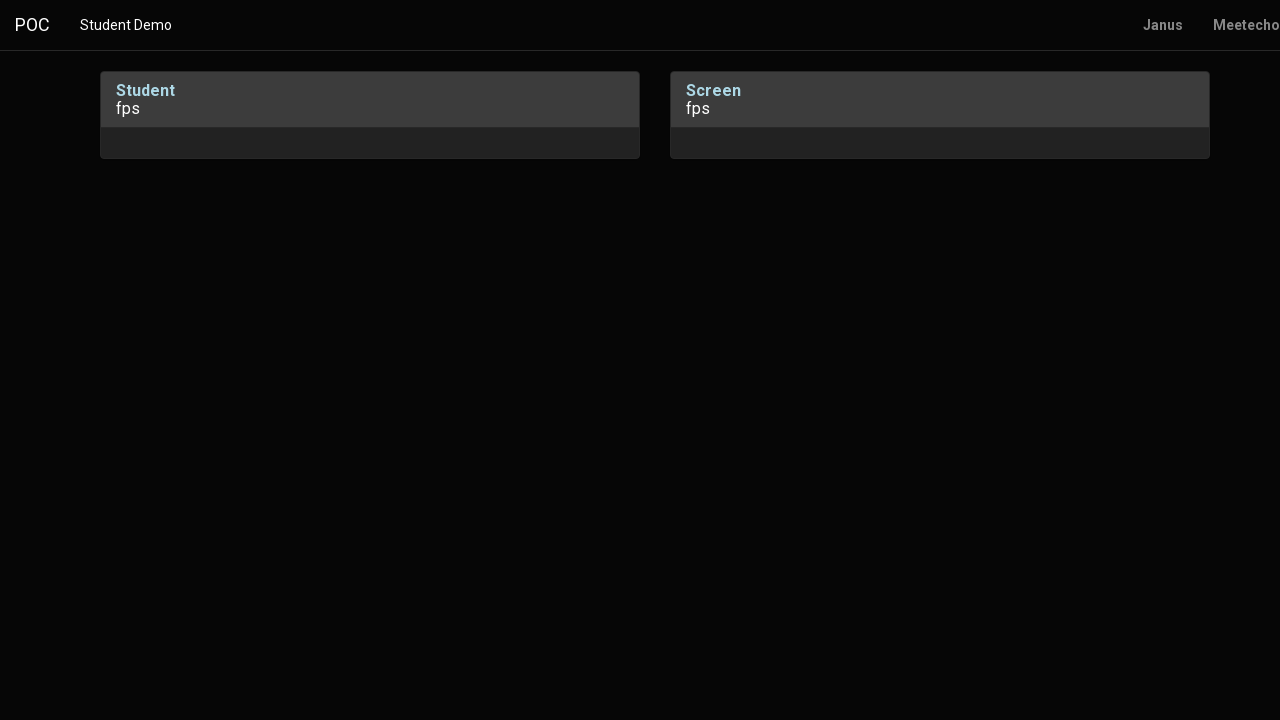

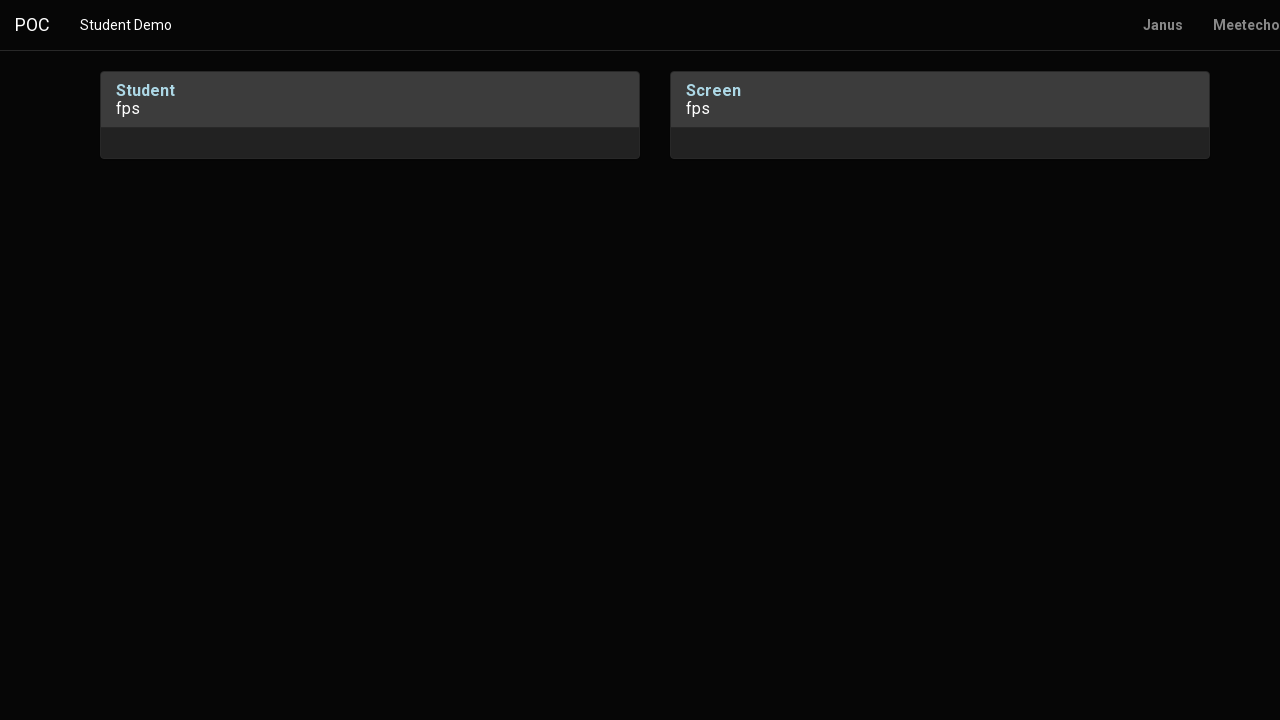